Tests JavaScript prompt alert functionality by clicking a tab to reveal a prompt button, clicking the button to trigger a prompt dialog, entering text into the prompt, accepting it, and verifying the result is displayed on the page.

Starting URL: https://demo.automationtesting.in/Alerts.html

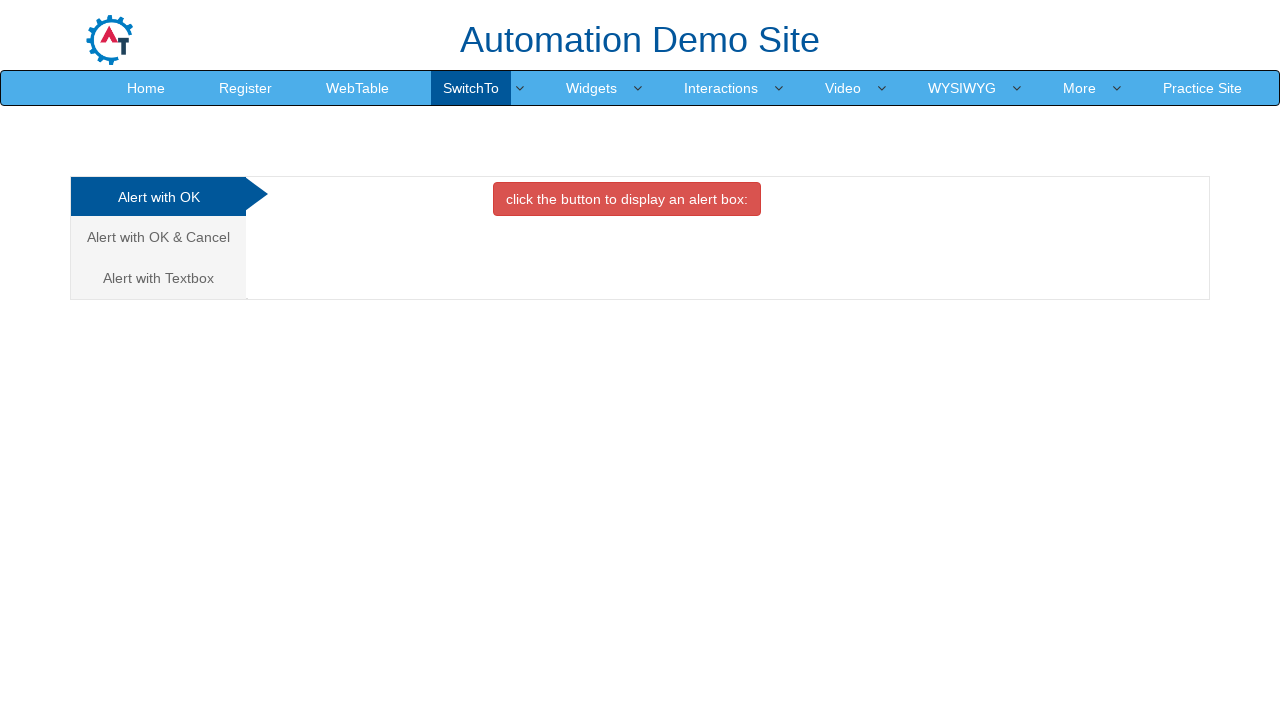

Clicked on the 'Alert with Textbox' tab at (158, 278) on a[href='#Textbox']
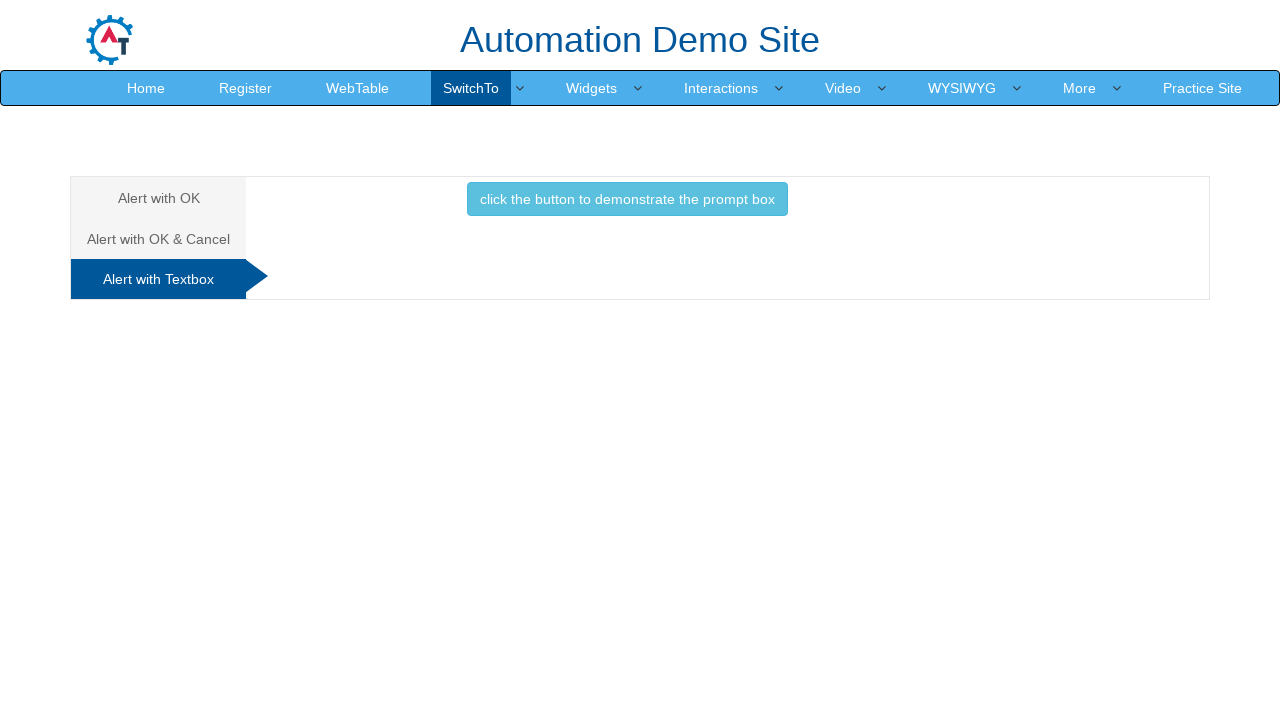

Set up dialog handler to accept prompt with text 'Prabhakaran'
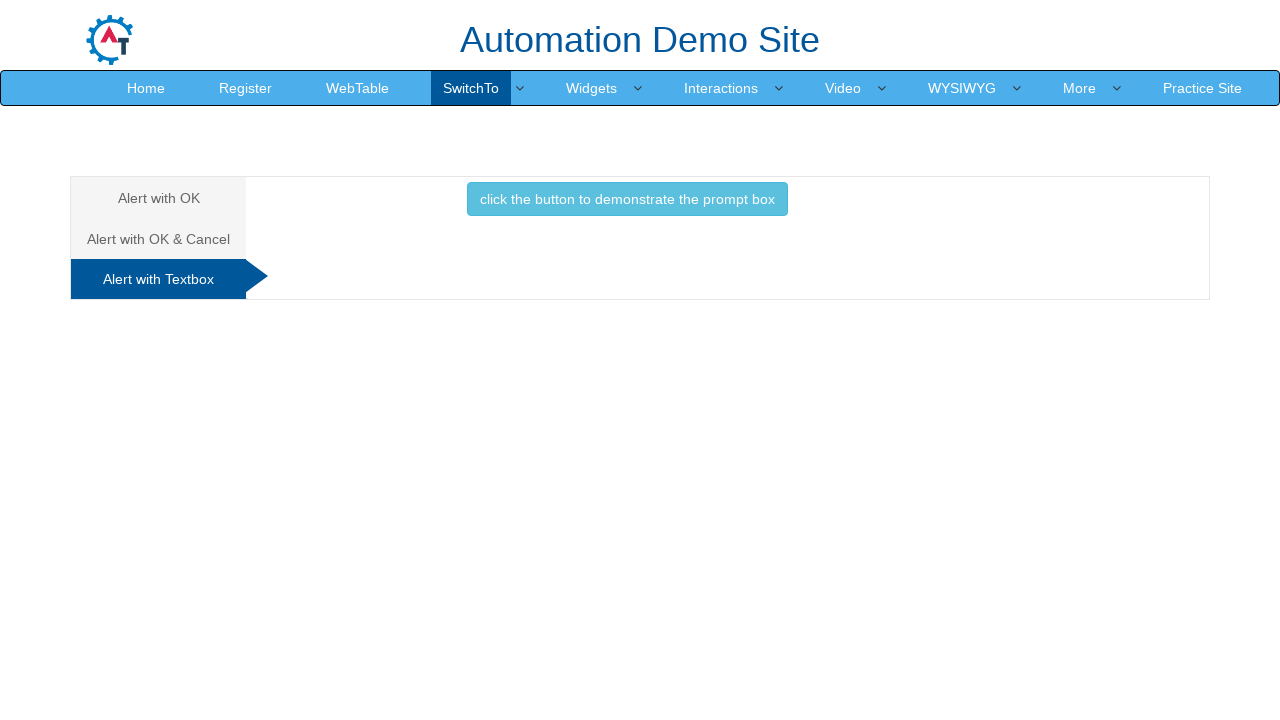

Registered dialog event listener
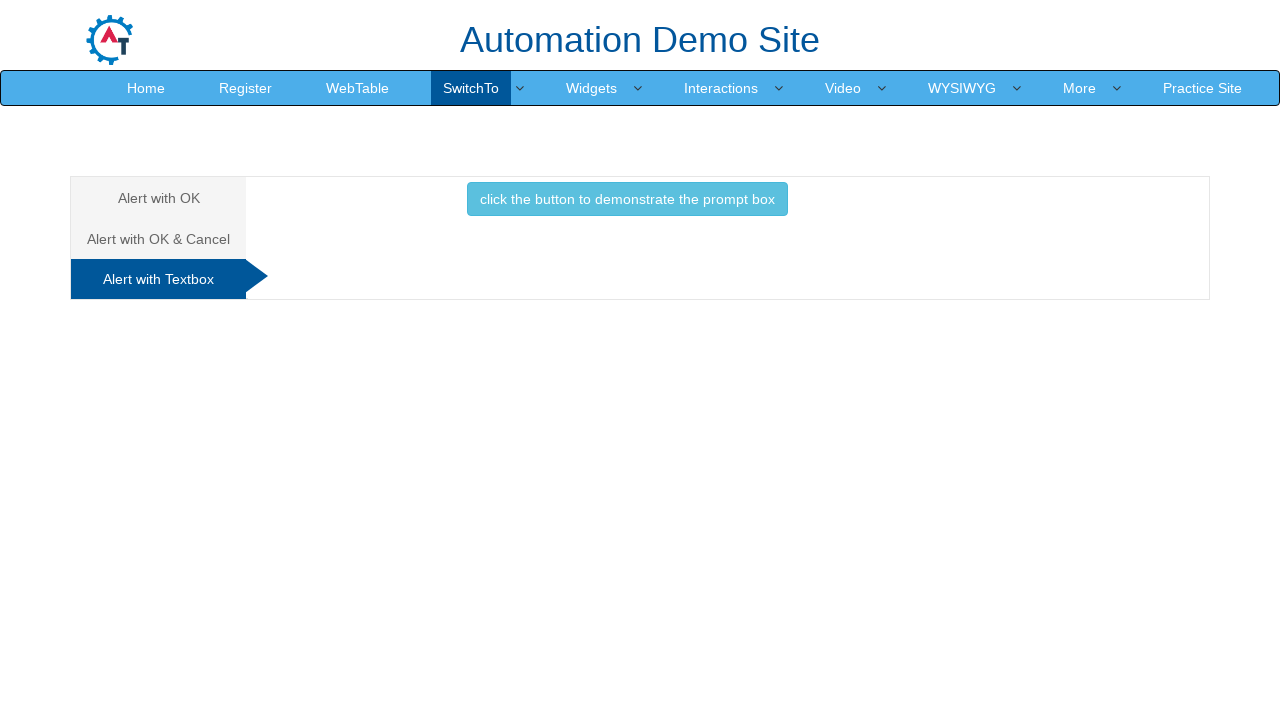

Clicked the button to trigger the prompt dialog at (627, 199) on xpath=//button[contains(text(),'click the button to demonstrate the prompt box')
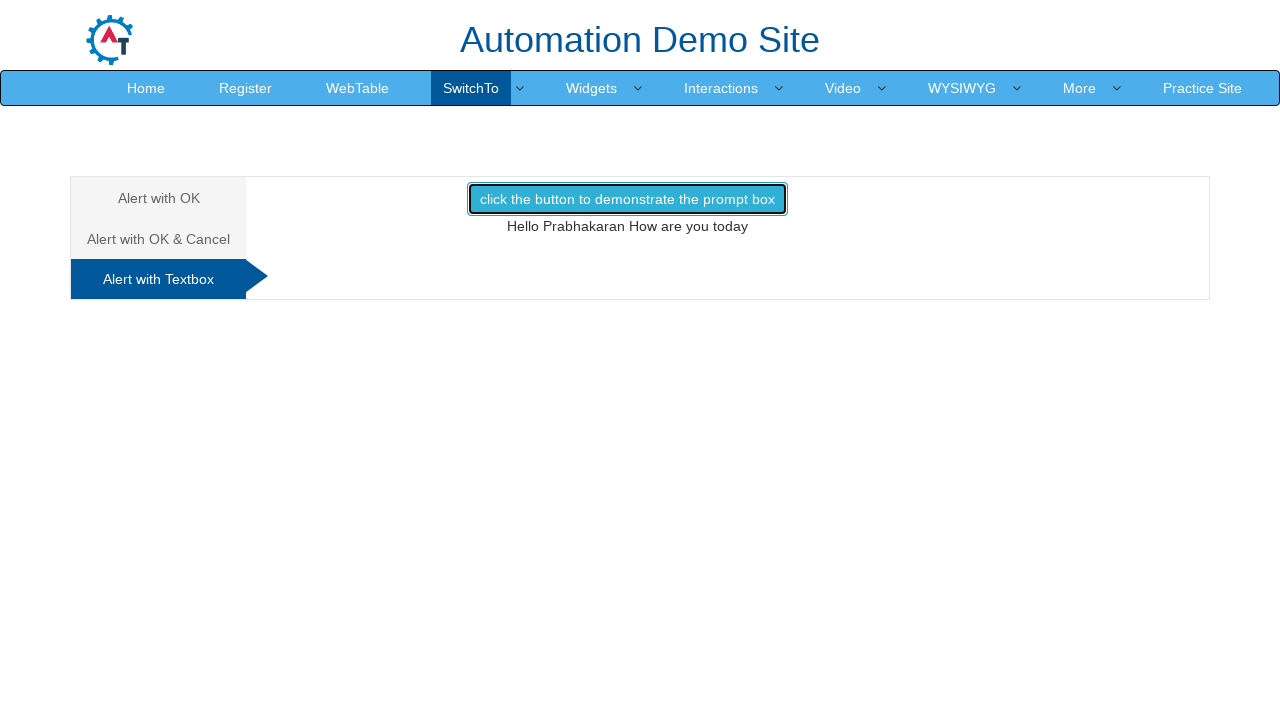

Result element appeared on the page
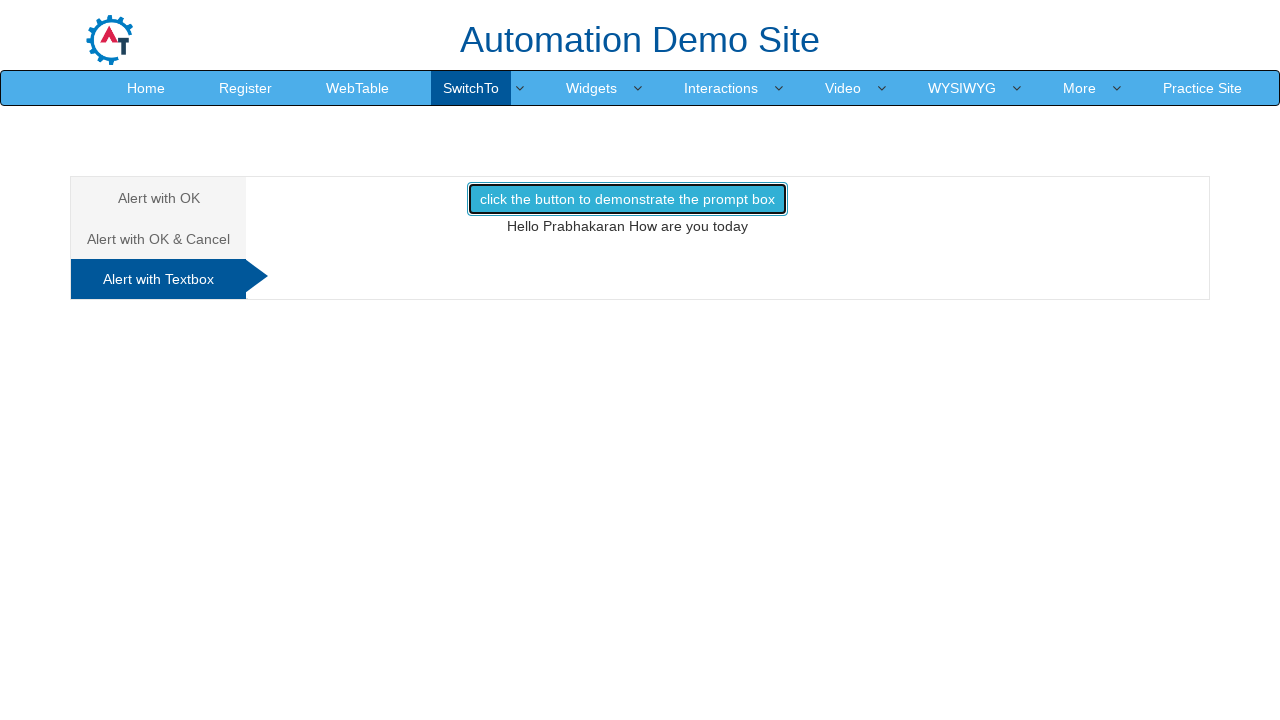

Result element is now visible, confirming prompt was accepted with entered text
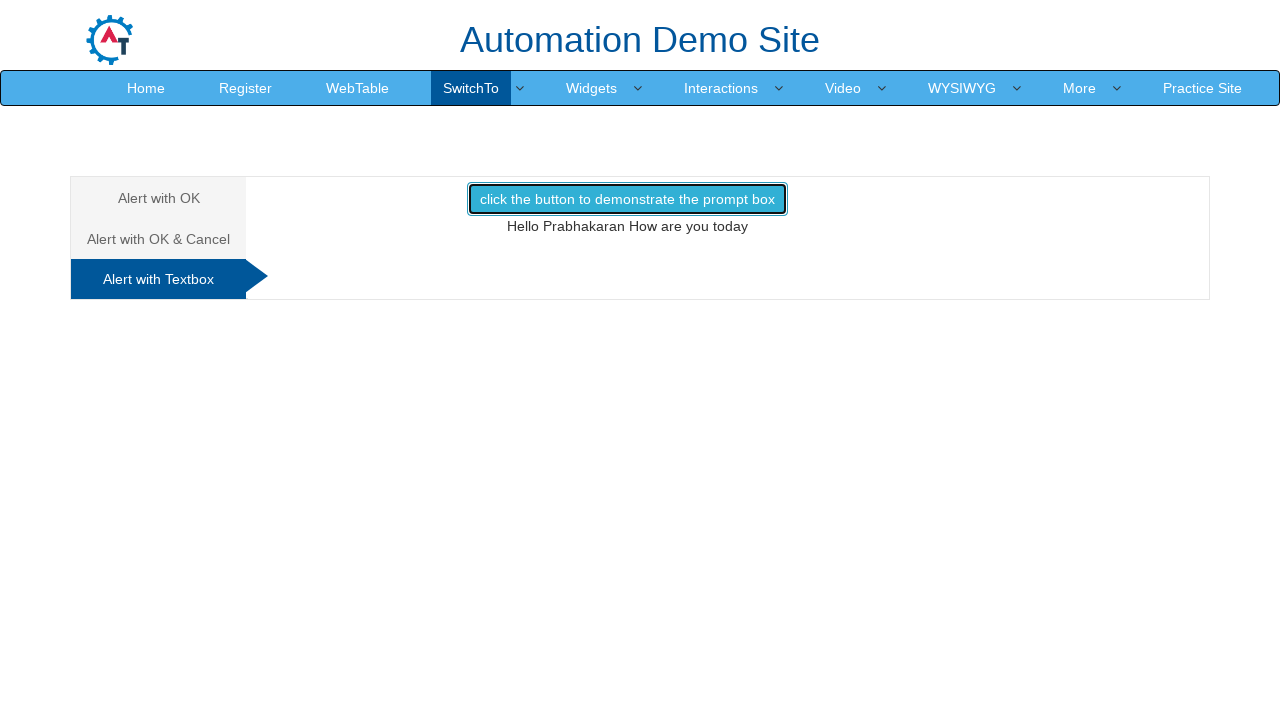

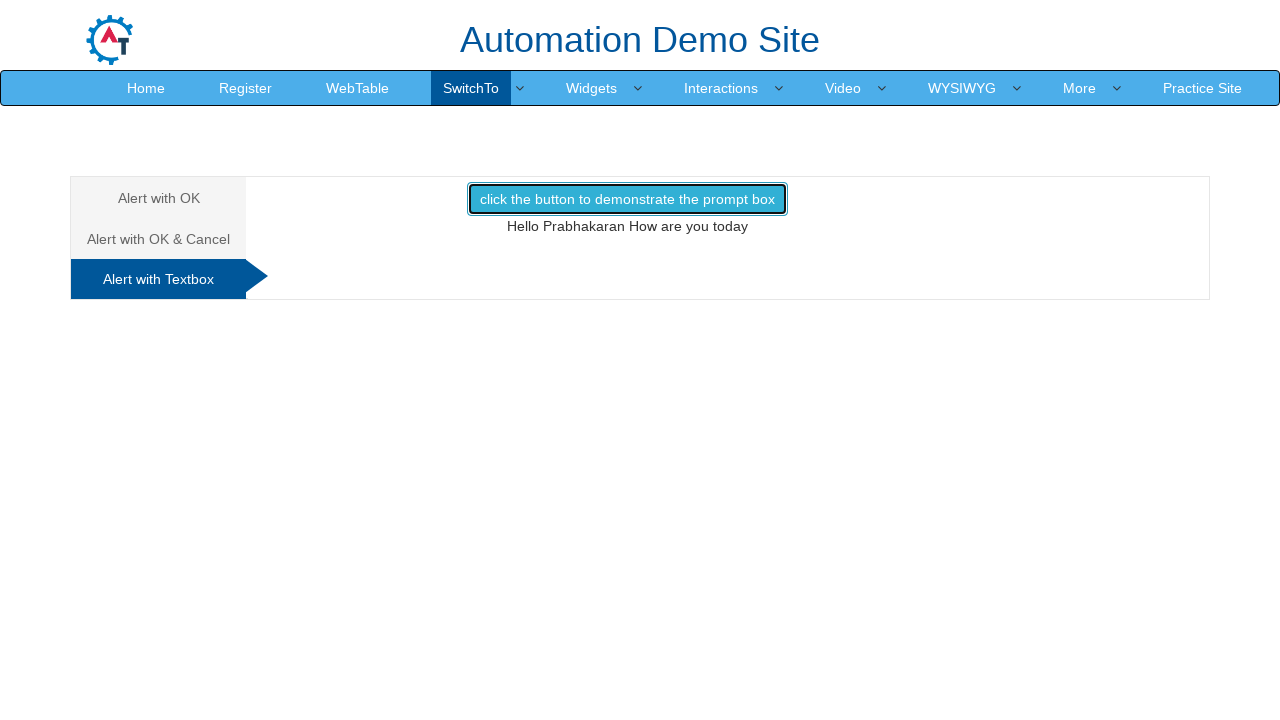